Tests clicking on the 500 server error status code link and verifies the user is redirected to the correct status code page

Starting URL: http://the-internet.herokuapp.com/status_codes

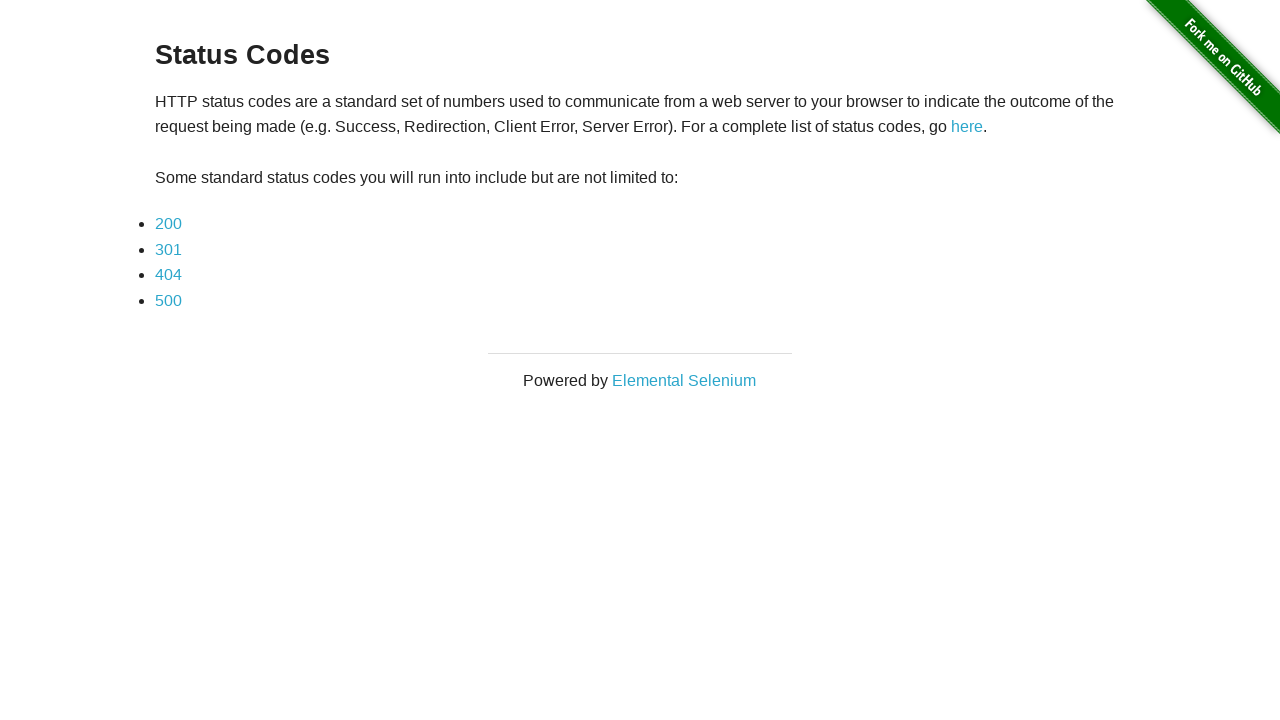

Clicked on 500 server error status code link at (168, 300) on text=500
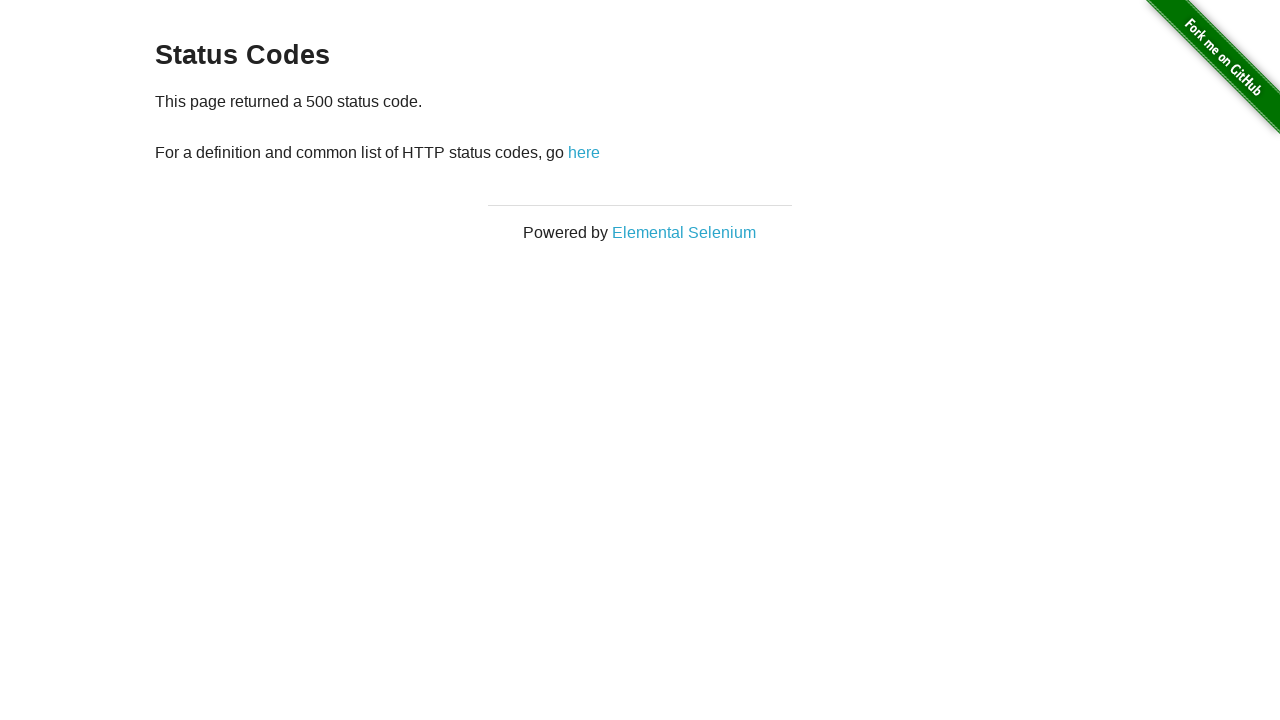

User redirected to 500 status code page
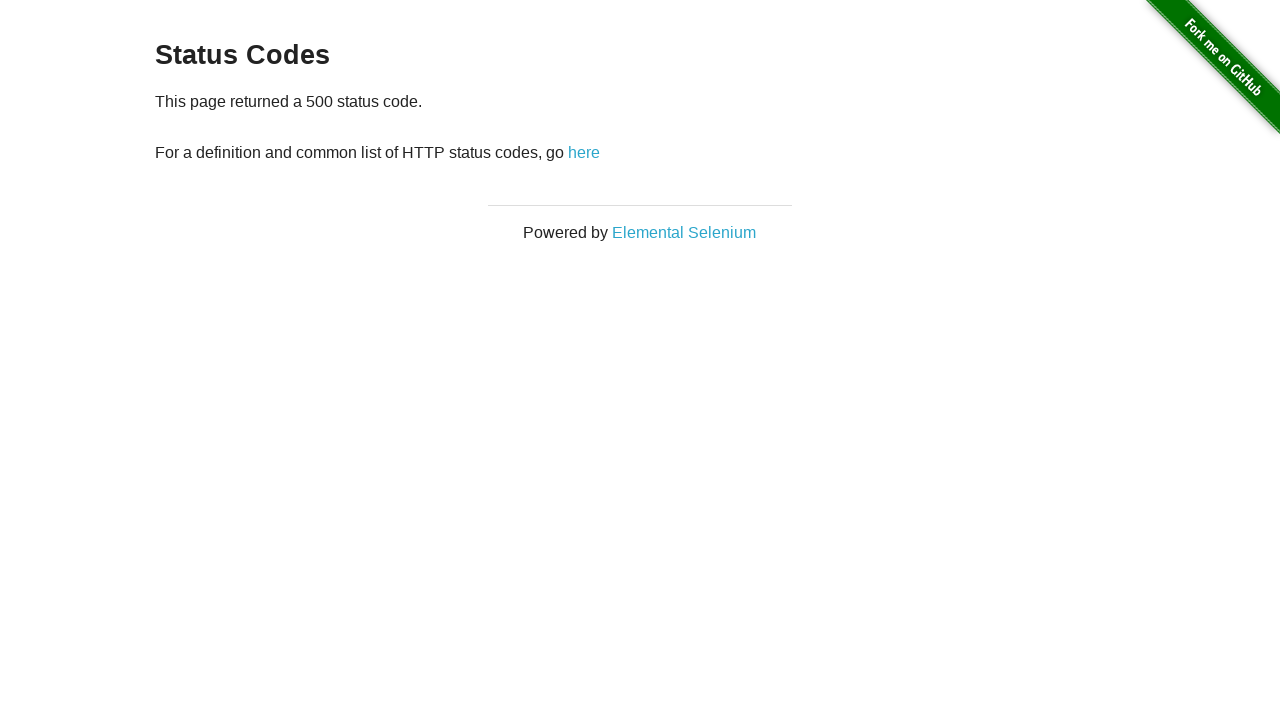

Verified 500 status code message displayed on page
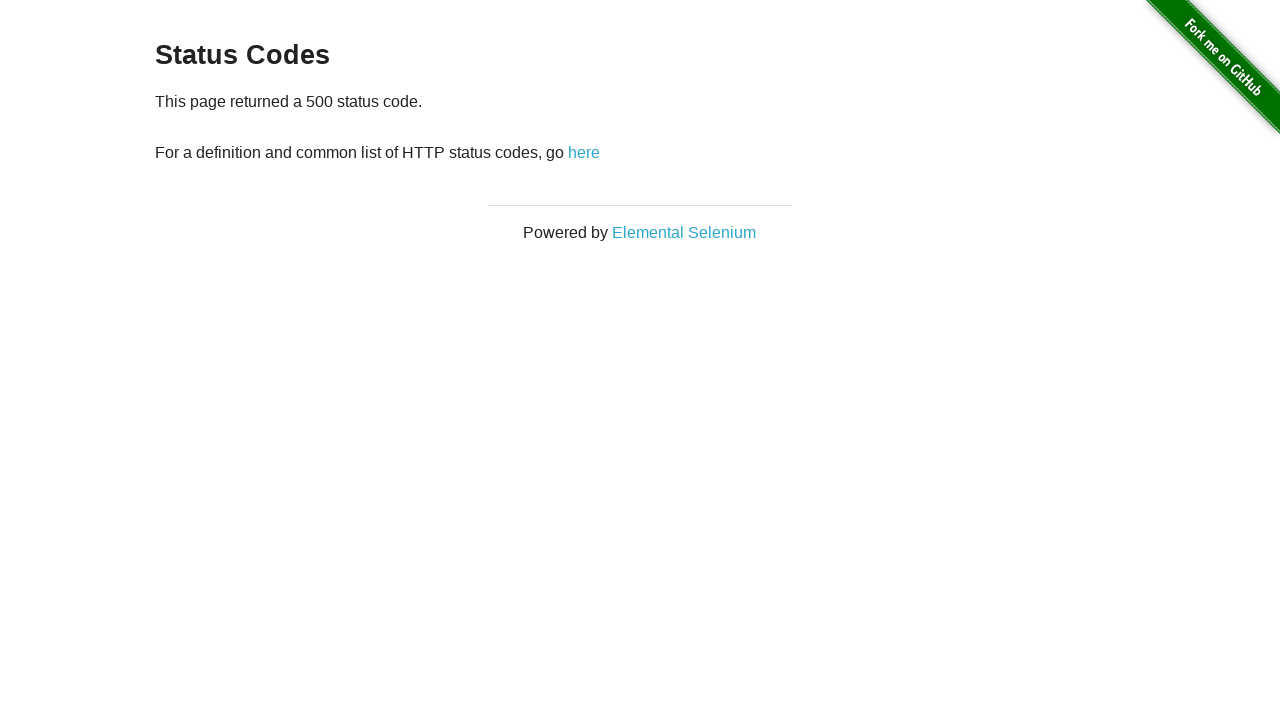

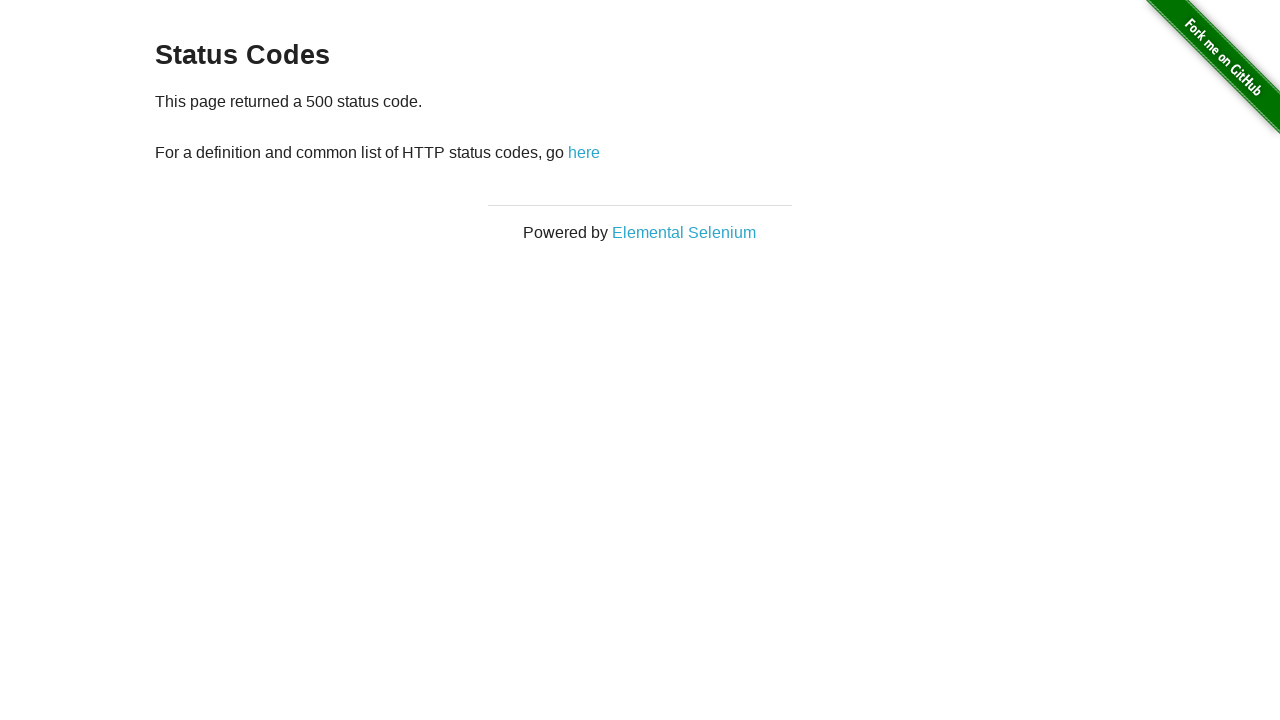